Tests that All filter displays all items regardless of completion status

Starting URL: https://demo.playwright.dev/todomvc

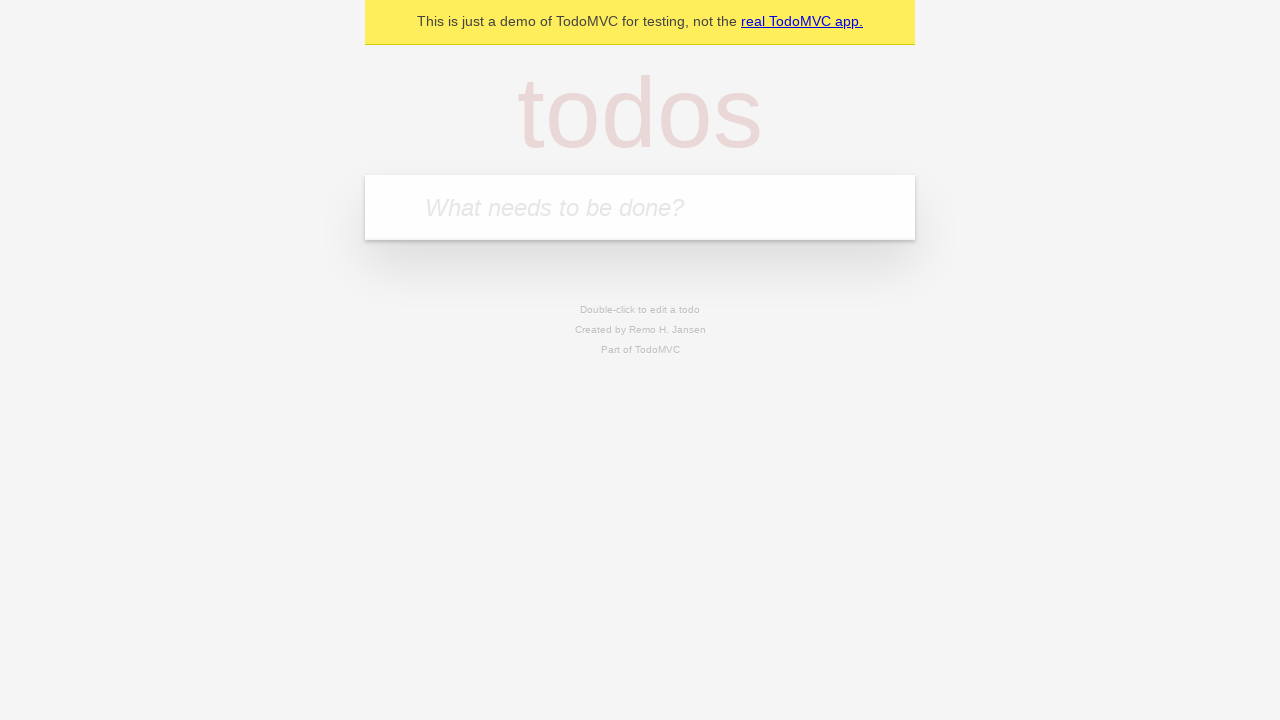

Filled new todo input with 'buy some cheese' on .new-todo
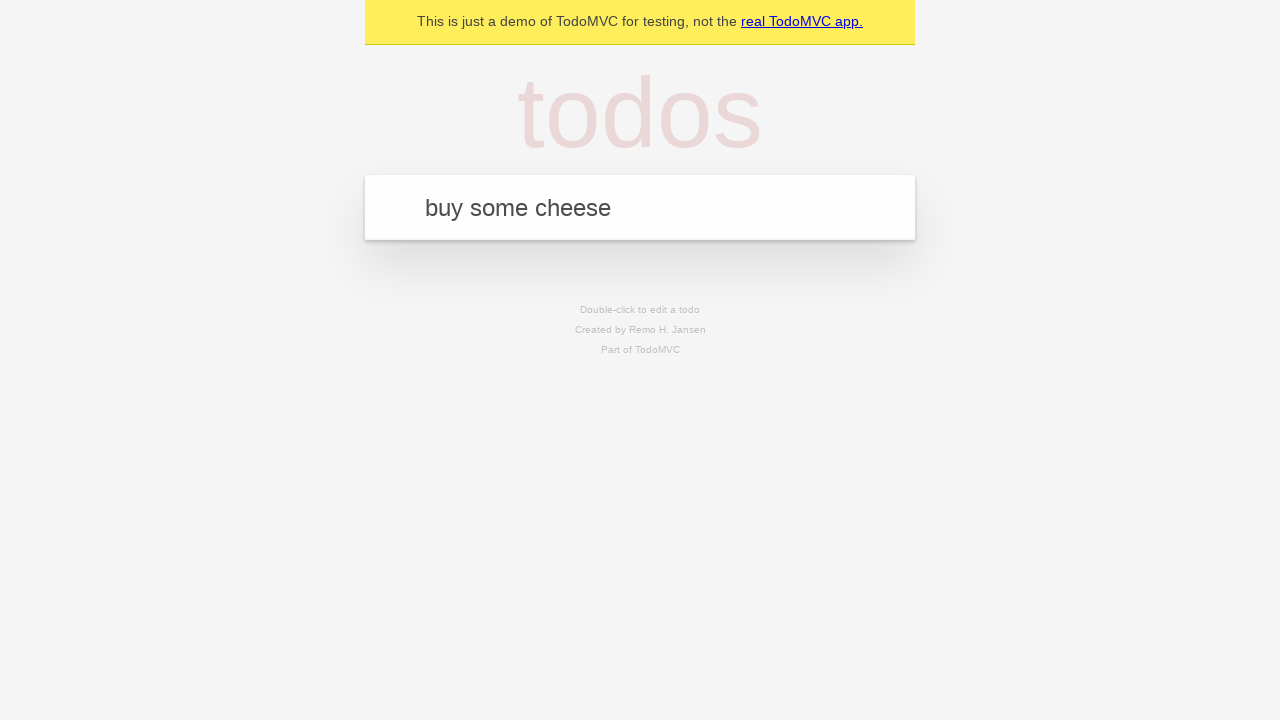

Pressed Enter to add first todo on .new-todo
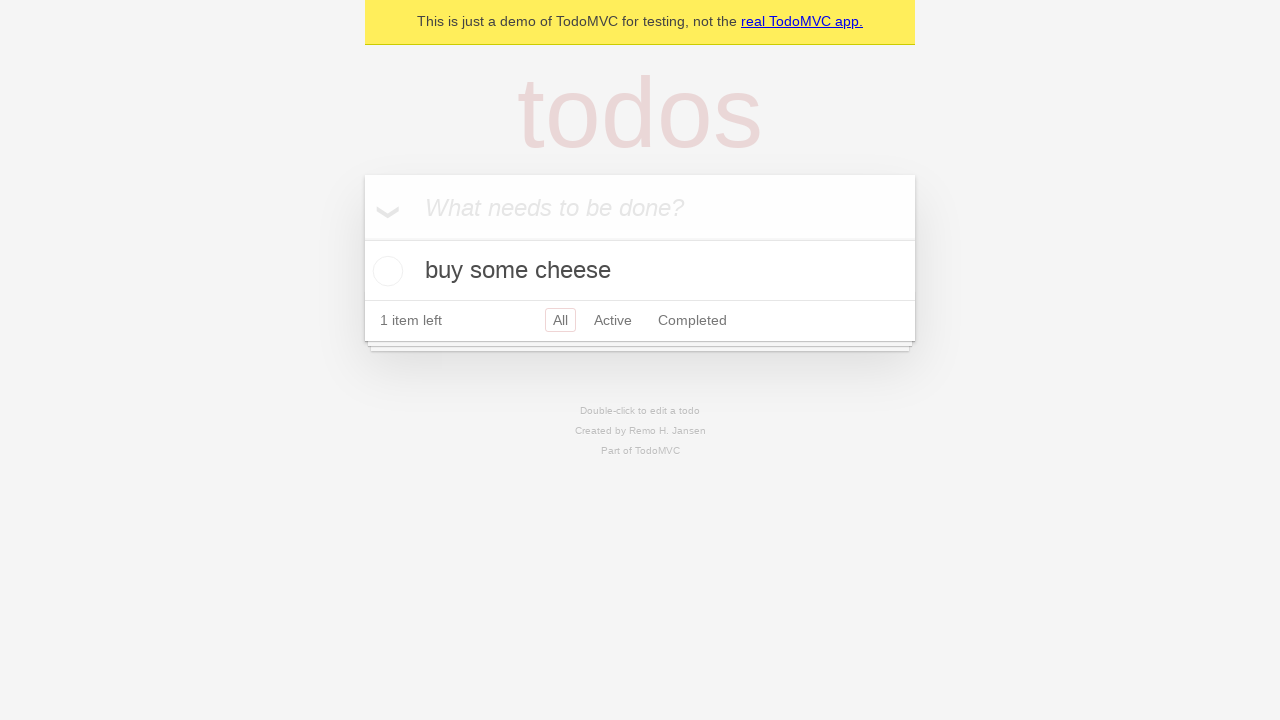

Filled new todo input with 'feed the cat' on .new-todo
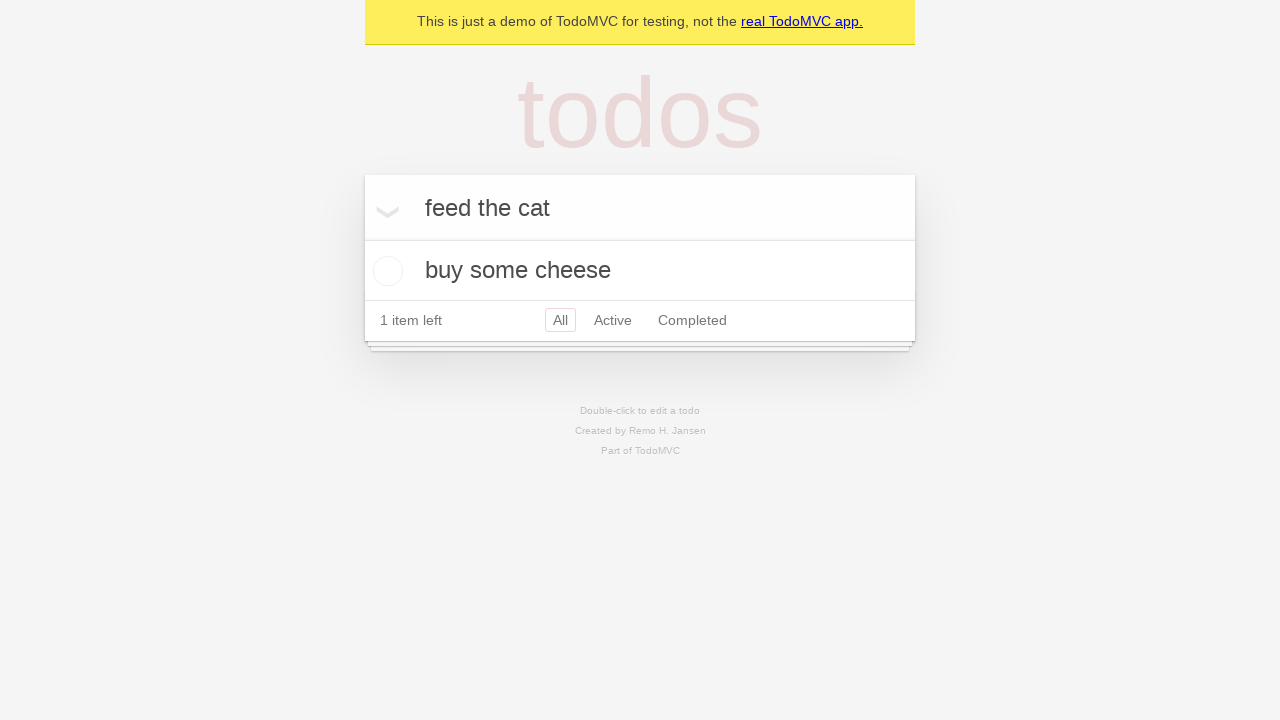

Pressed Enter to add second todo on .new-todo
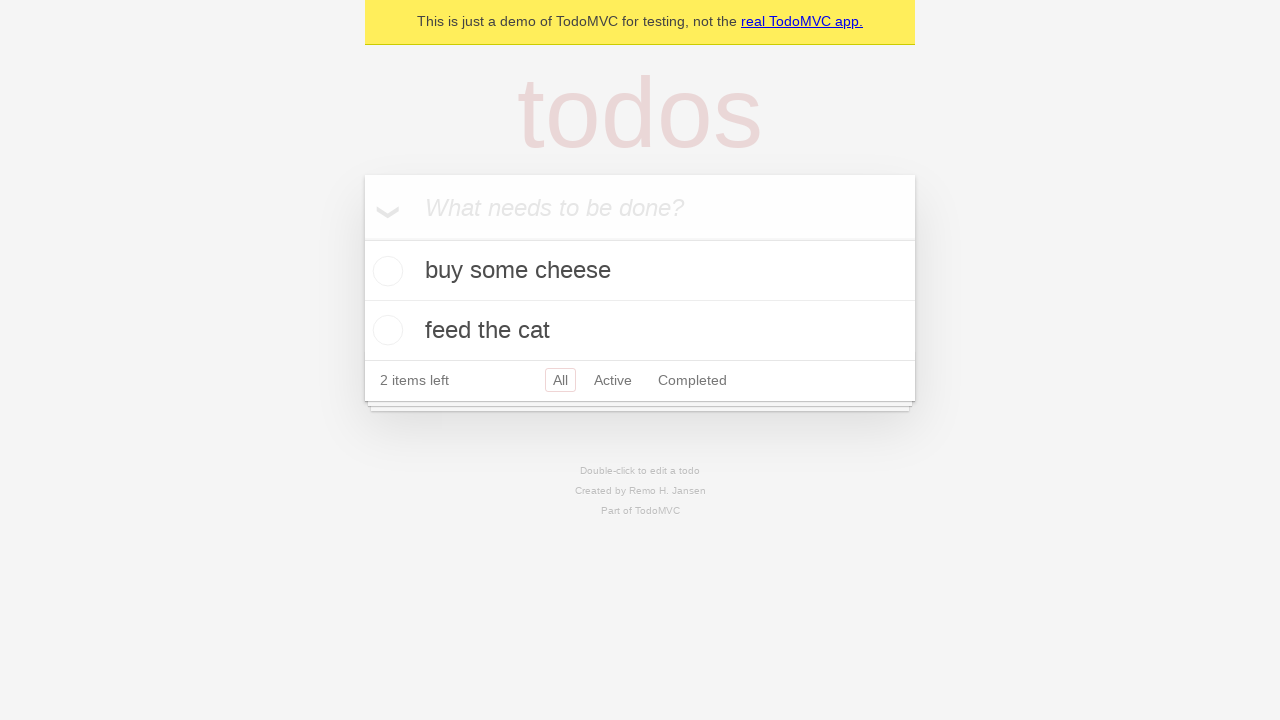

Filled new todo input with 'book a doctors appointment' on .new-todo
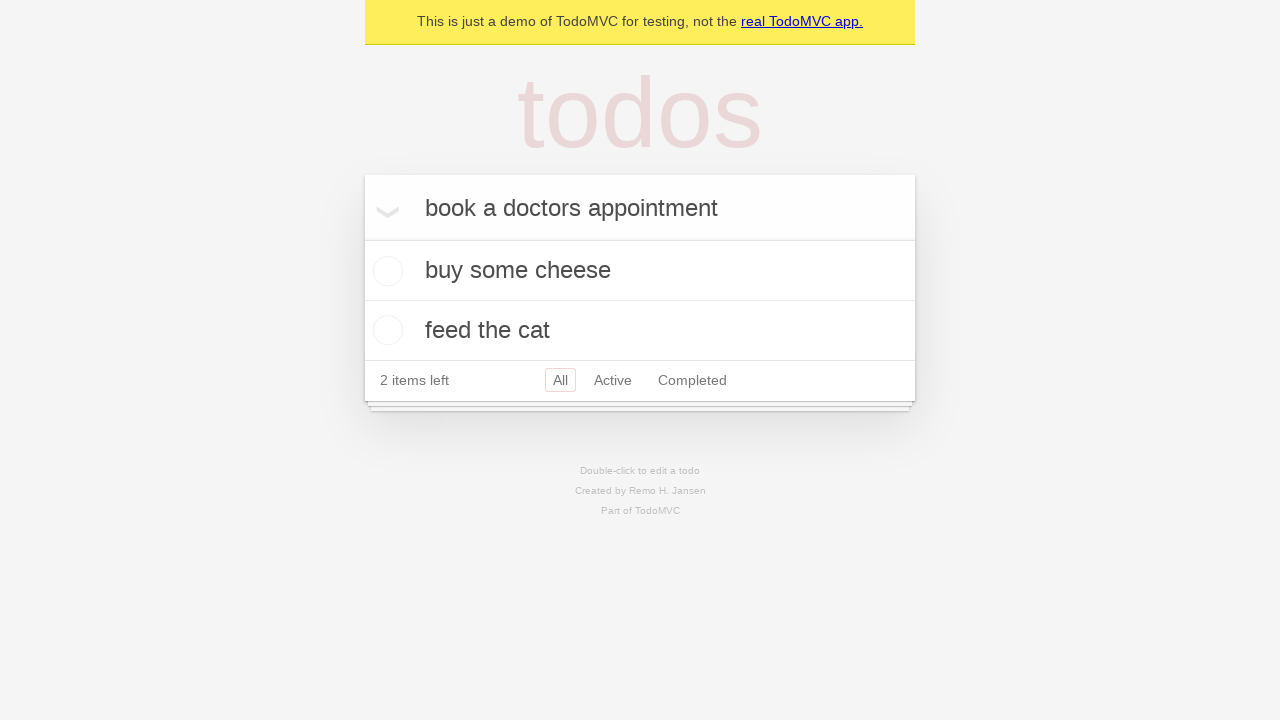

Pressed Enter to add third todo on .new-todo
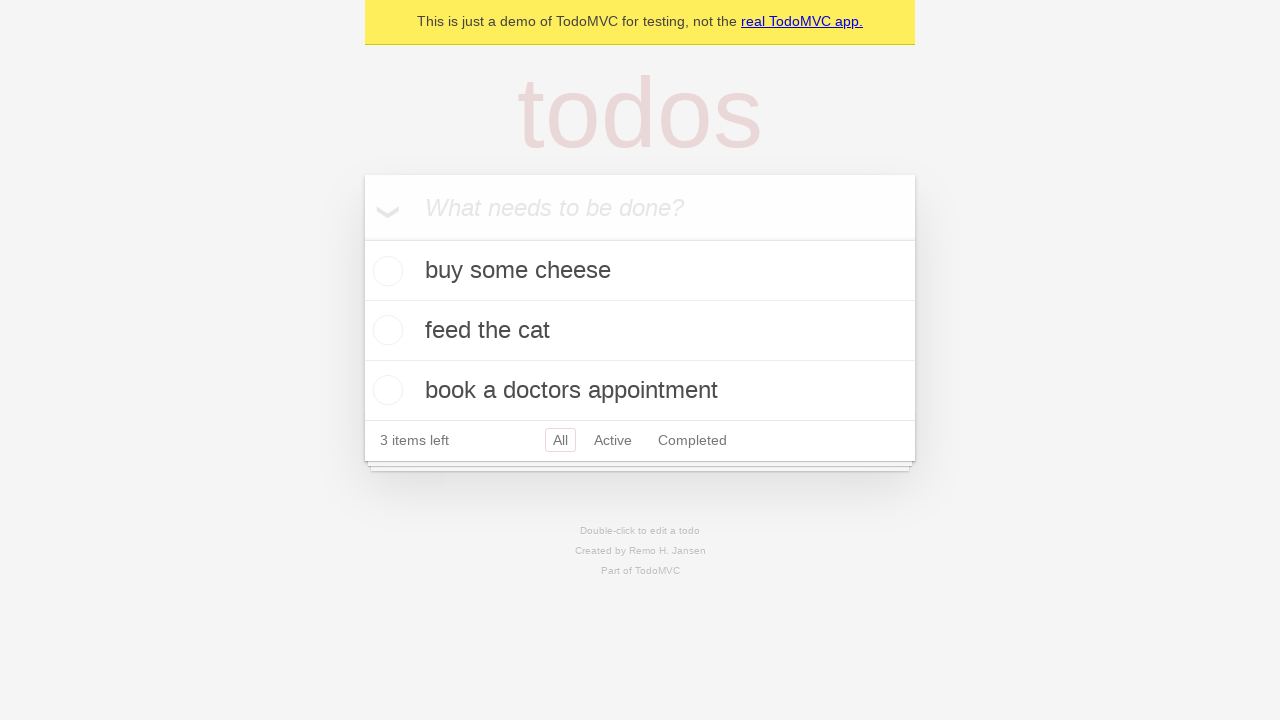

Checked the second todo item to mark it as completed at (385, 330) on .todo-list li .toggle >> nth=1
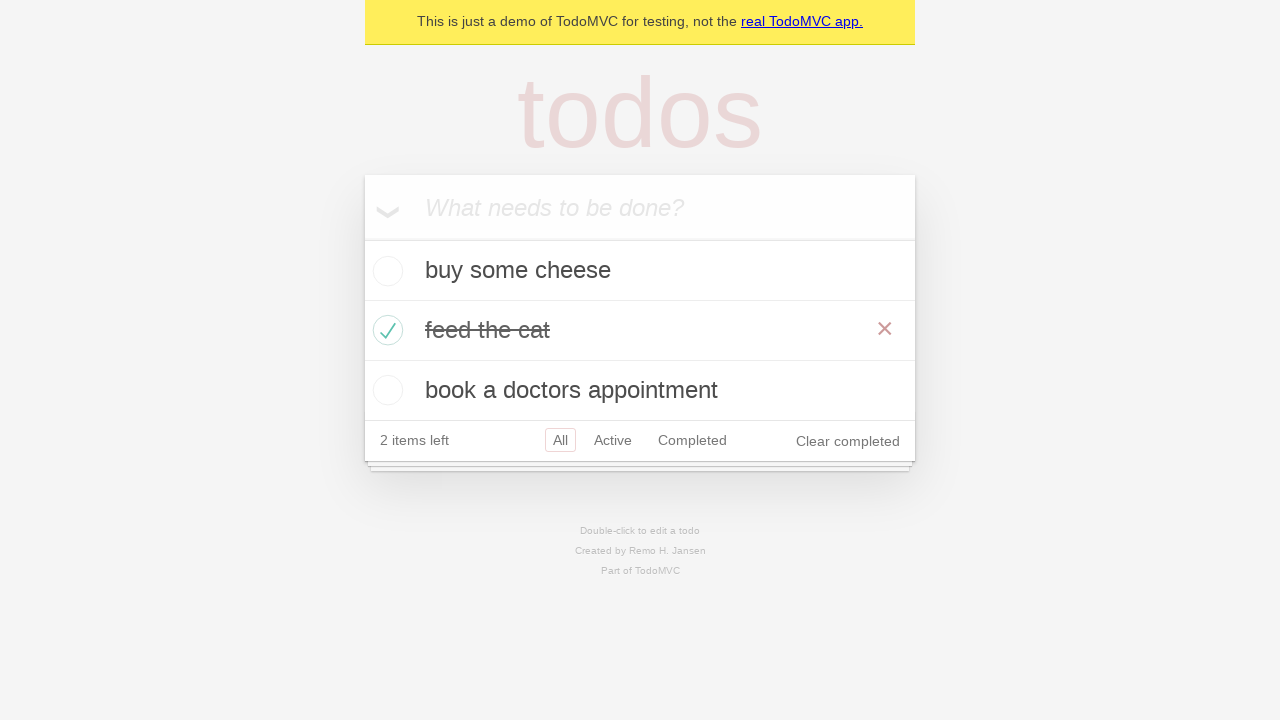

Clicked Active filter to show only incomplete items at (613, 440) on .filters >> text=Active
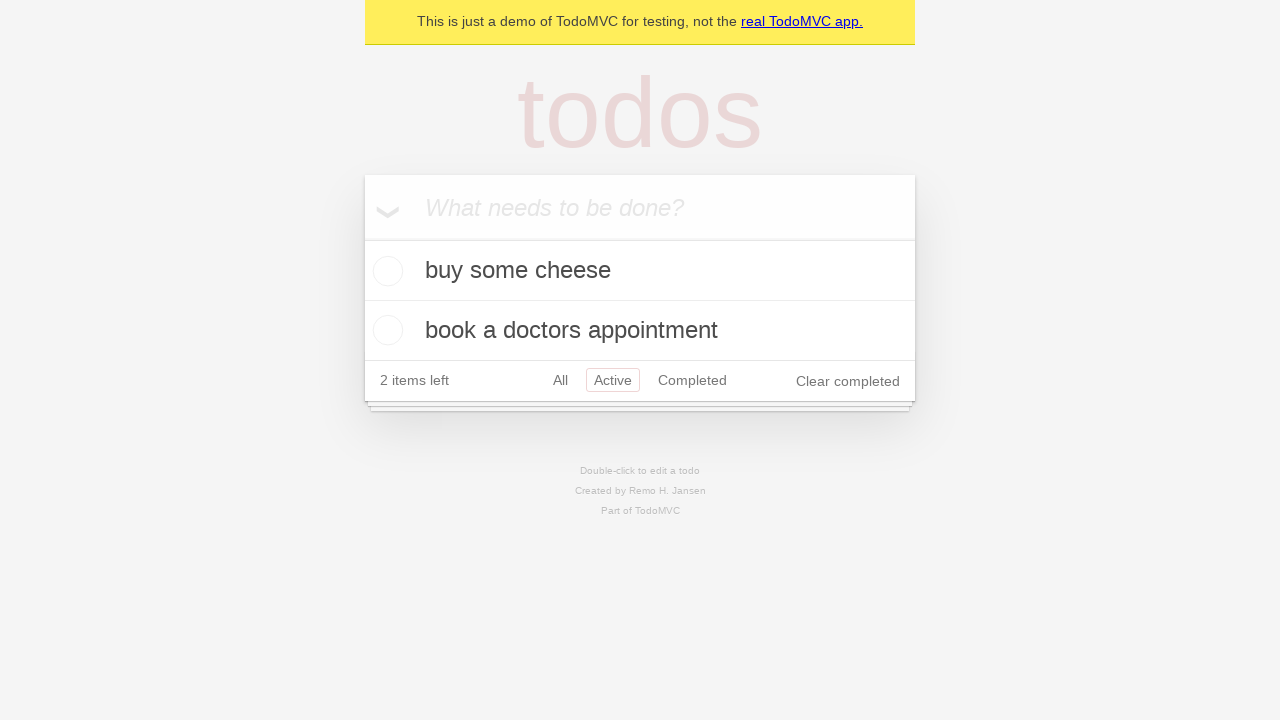

Clicked Completed filter to show only completed items at (692, 380) on .filters >> text=Completed
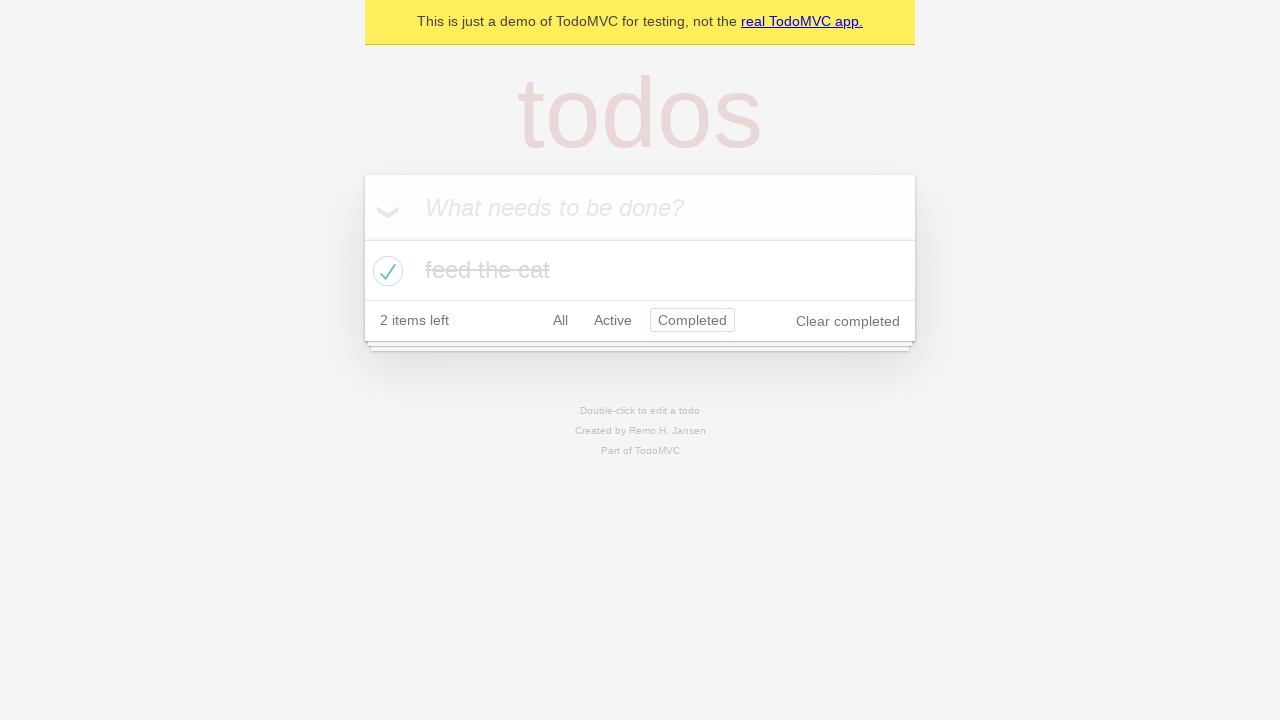

Clicked All filter to display all items regardless of completion status at (560, 320) on .filters >> text=All
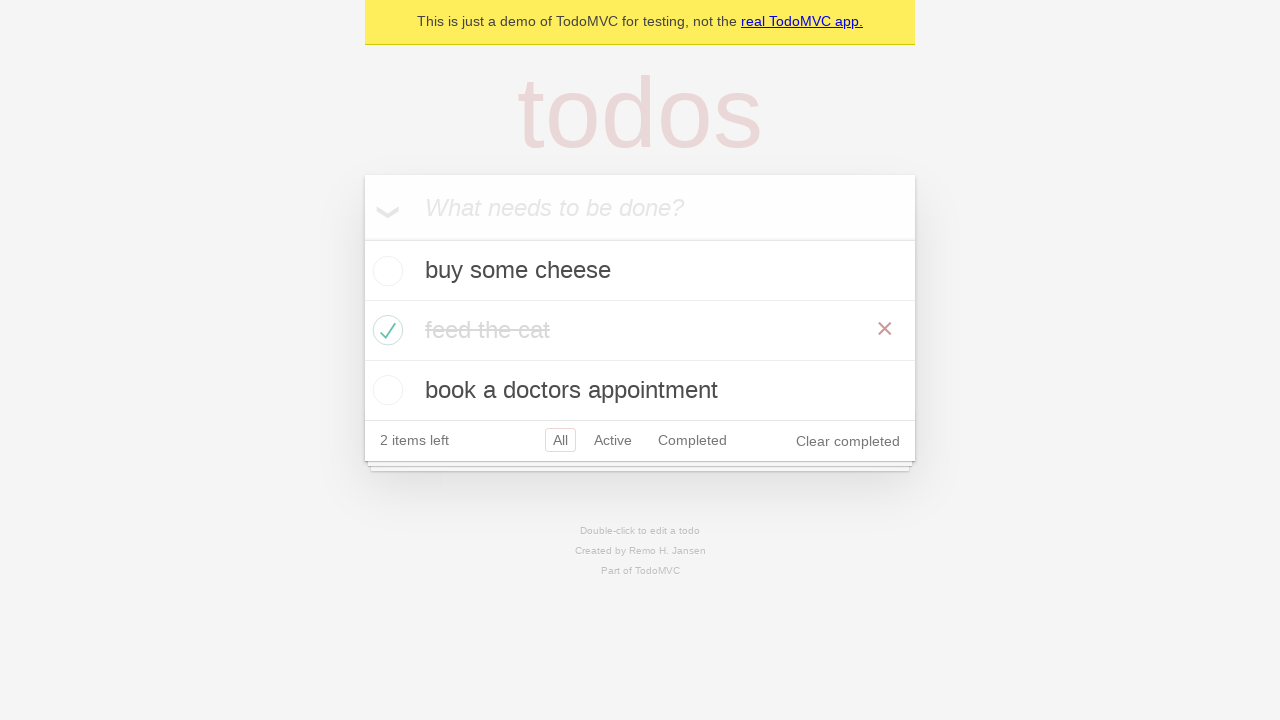

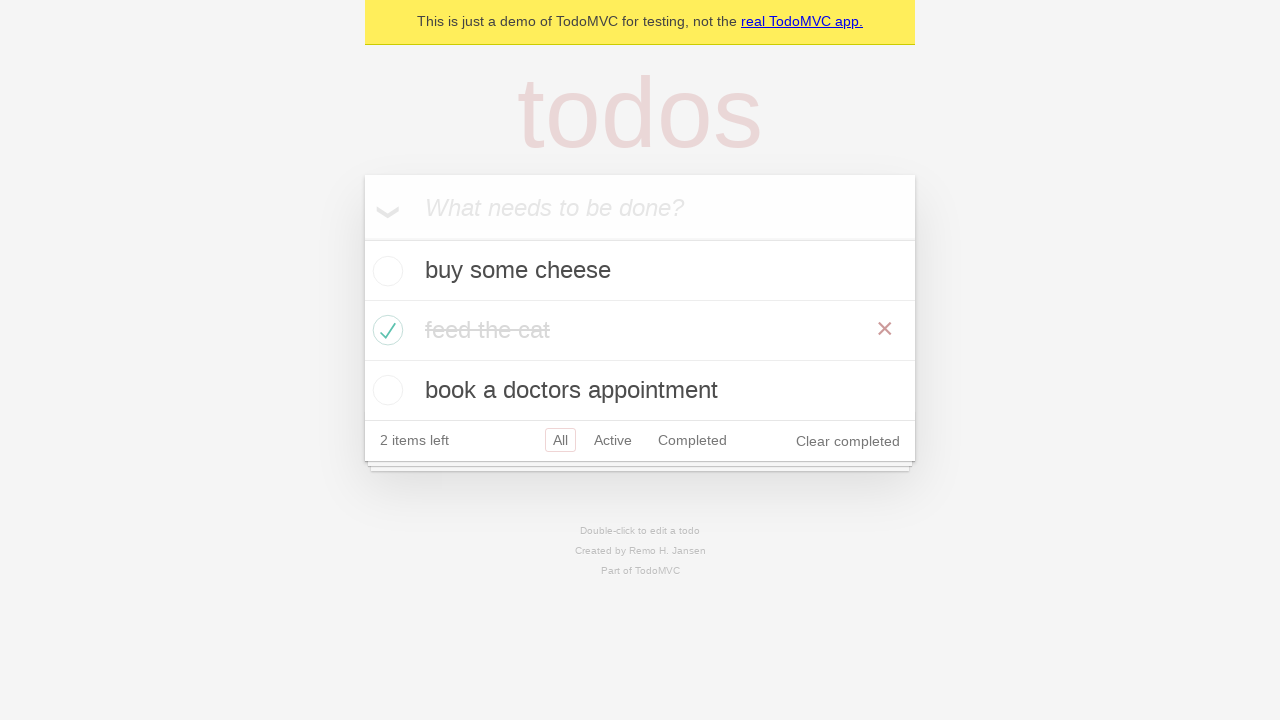